Tests selecting a checkbox by verifying the first checkbox is initially unchecked, clicking it to select it, and verifying it becomes checked.

Starting URL: https://the-internet.herokuapp.com/checkboxes

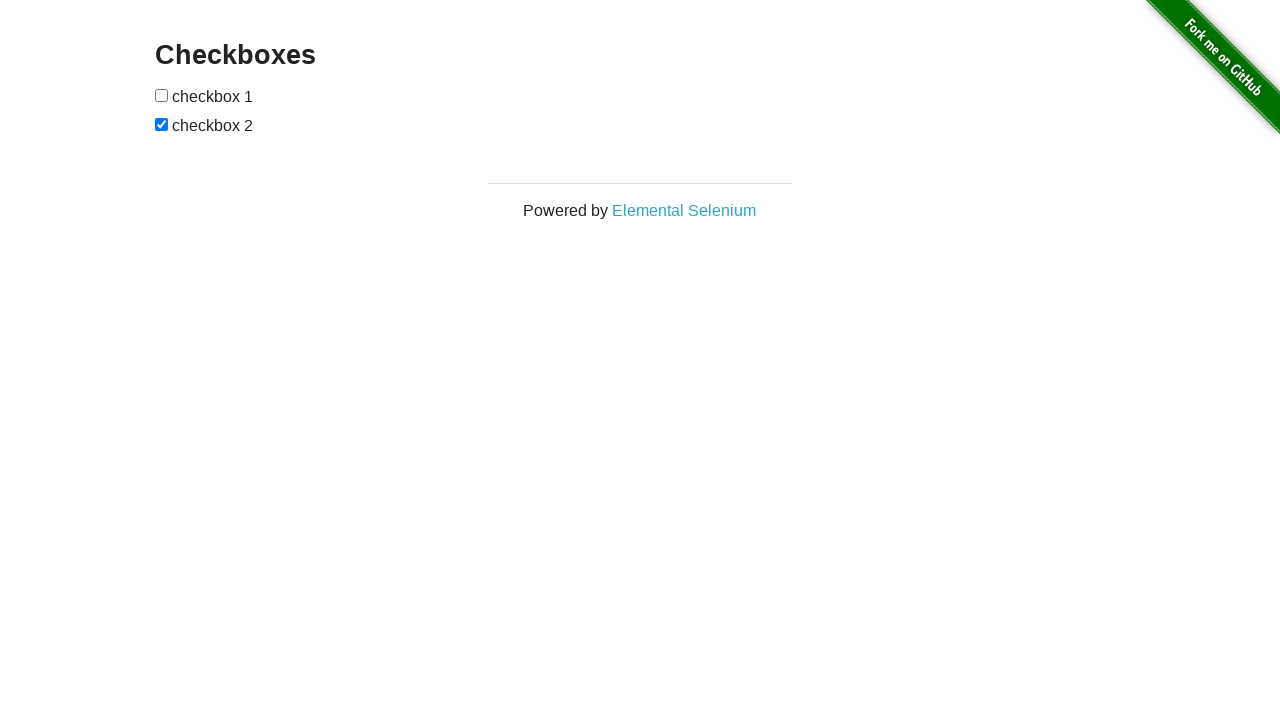

Waited for checkboxes form to load
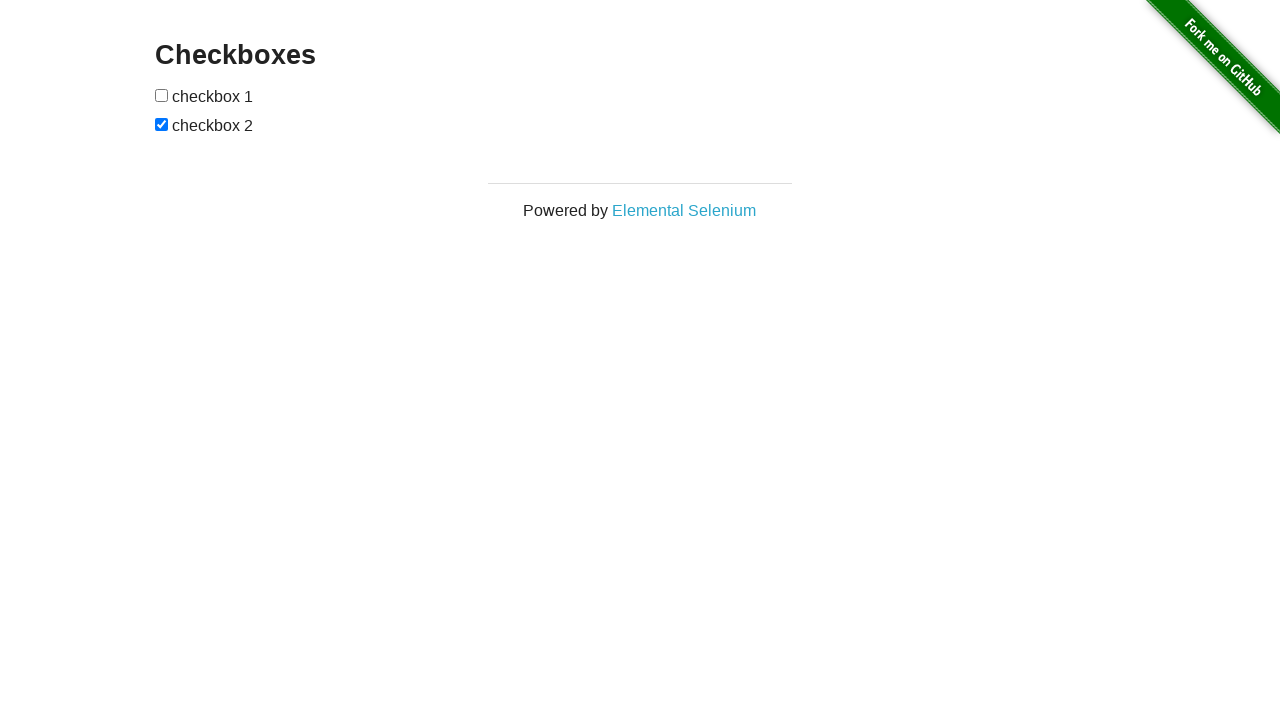

Located all checkbox inputs on the page
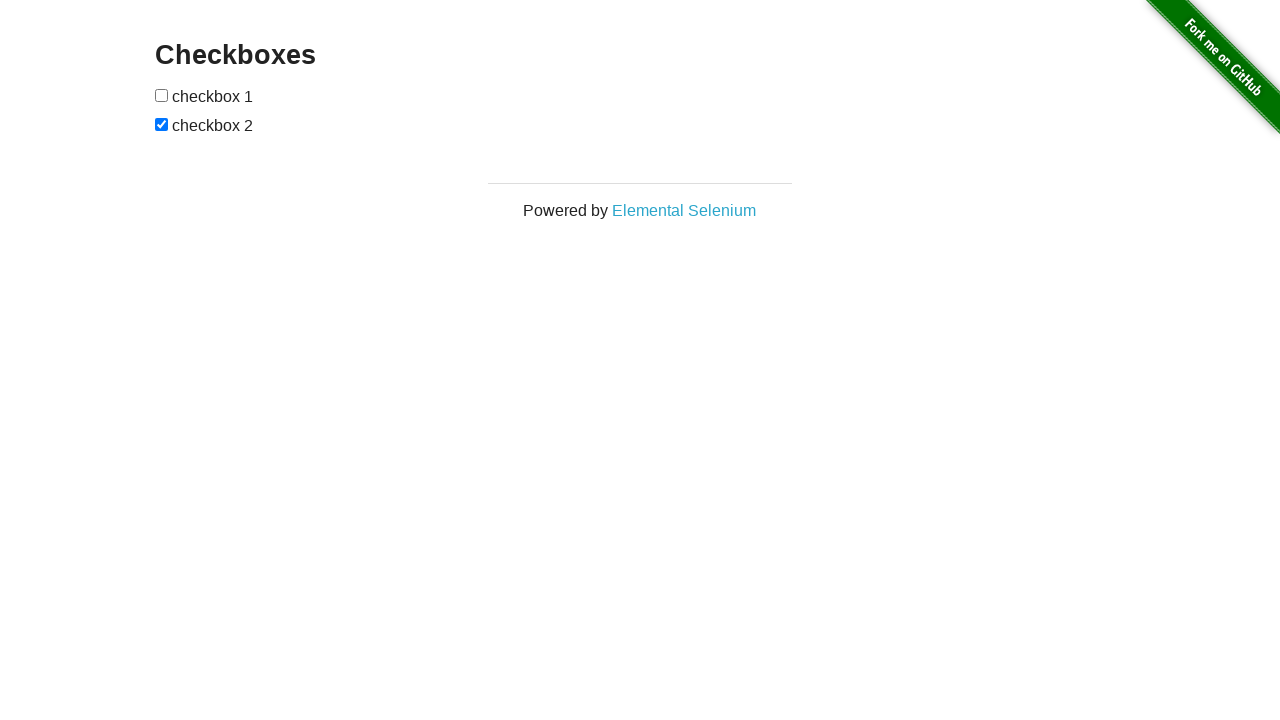

Selected the first checkbox element
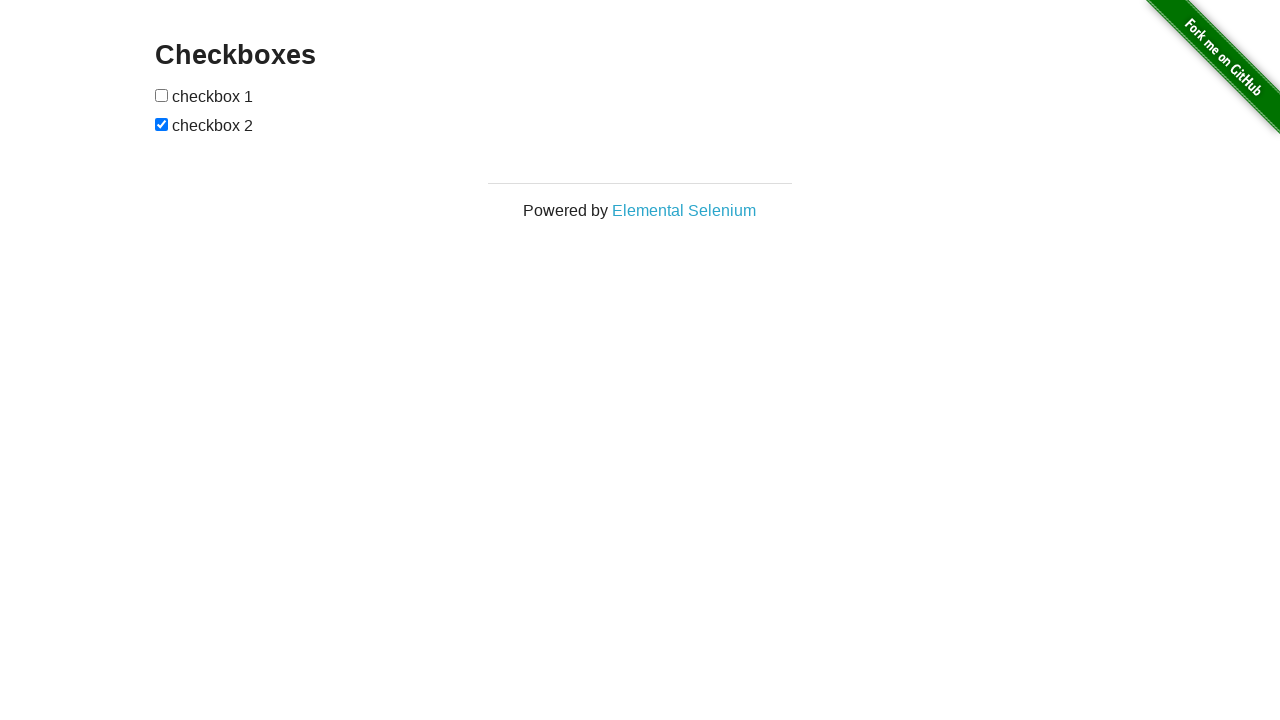

Verified first checkbox is initially unchecked
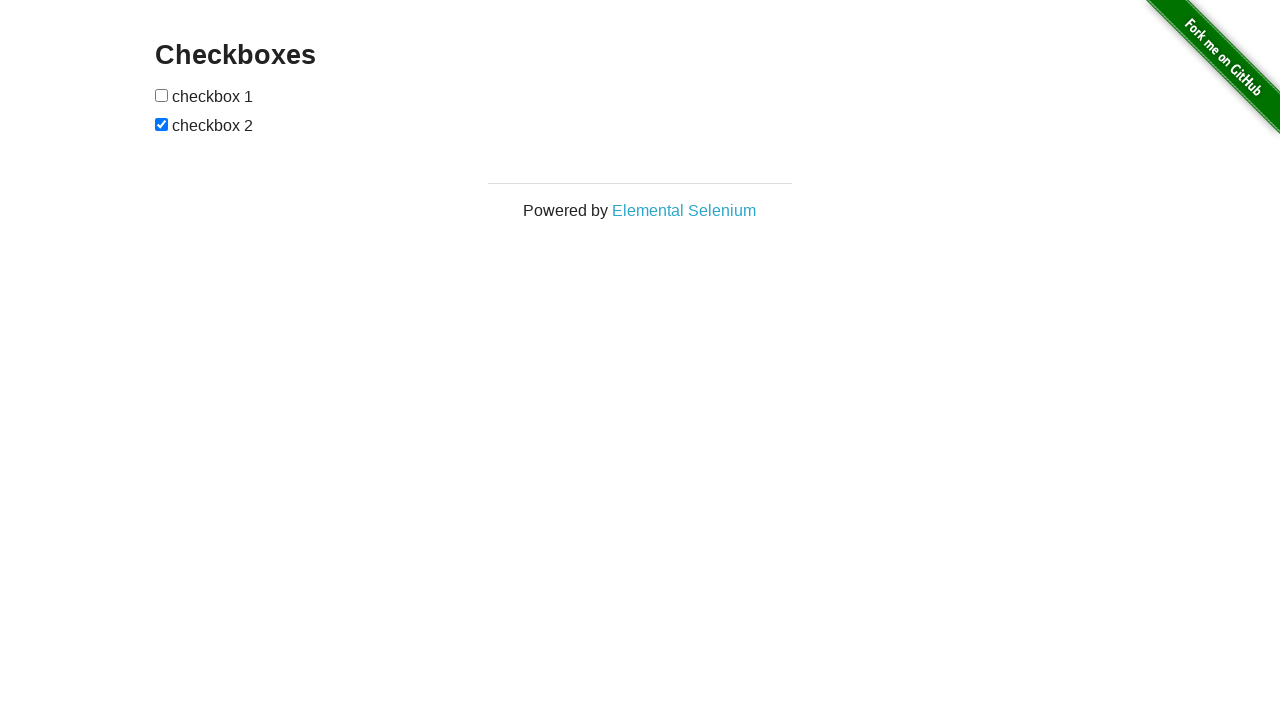

Clicked the first checkbox to select it at (162, 95) on #checkboxes input[type='checkbox'] >> nth=0
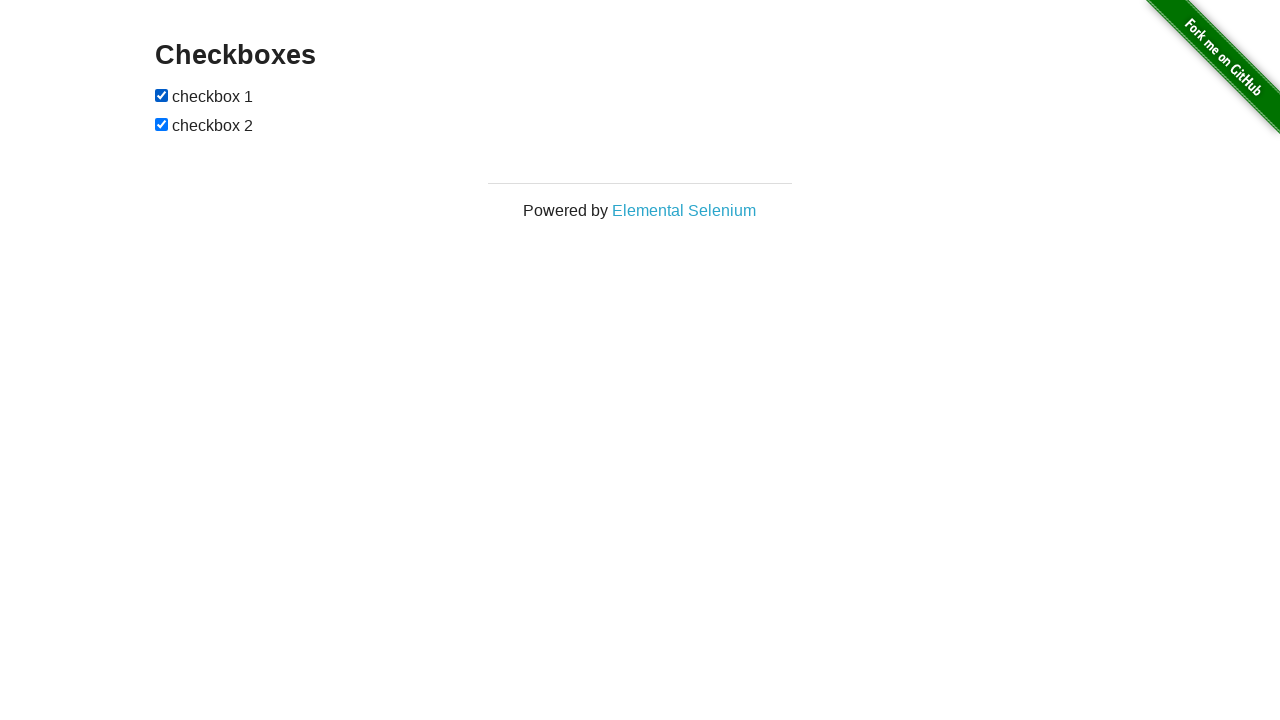

Verified first checkbox is now checked after click
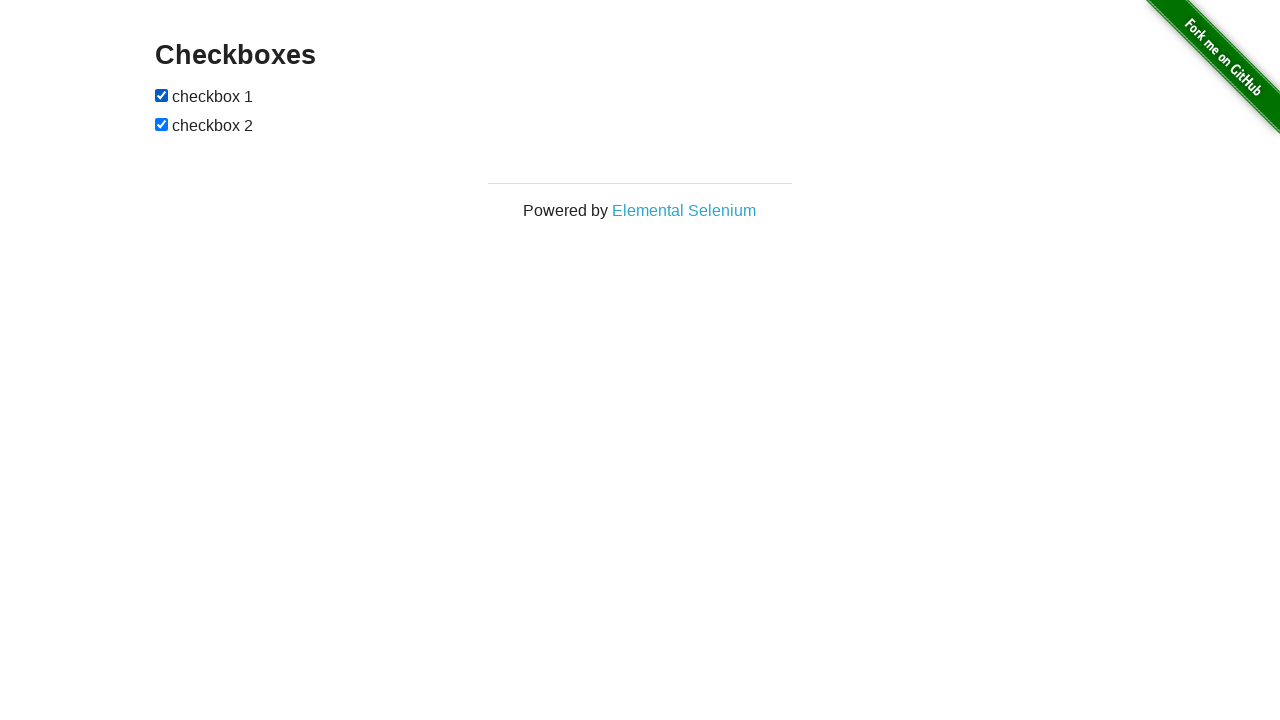

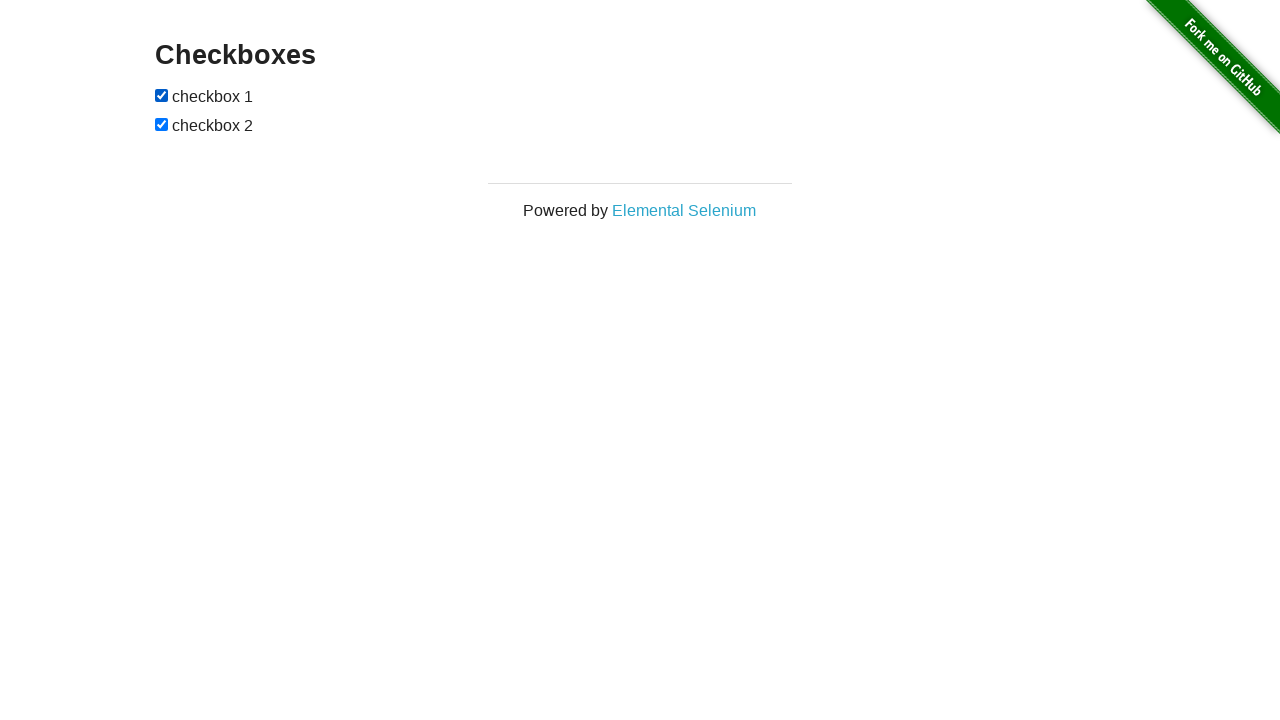